Tests login form functionality on a public testing sandbox site using provided test credentials

Starting URL: http://the-internet.herokuapp.com/login

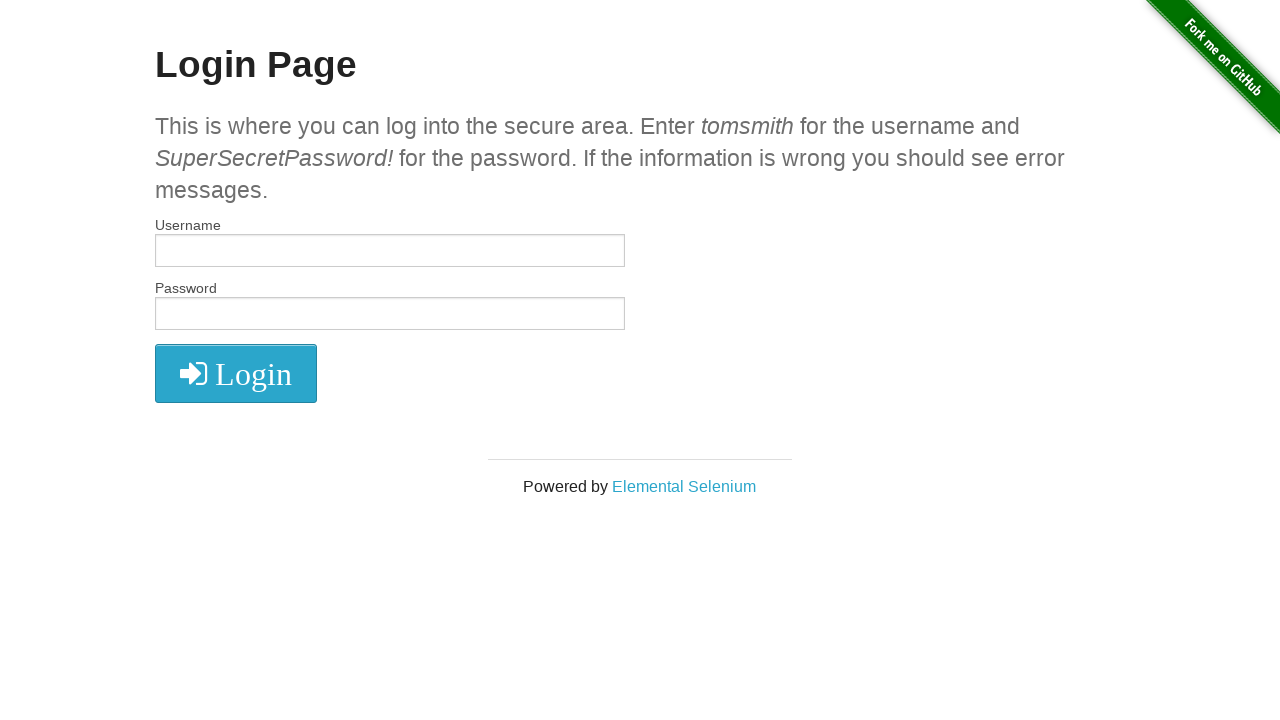

Filled username field with 'tomsmith' on #username
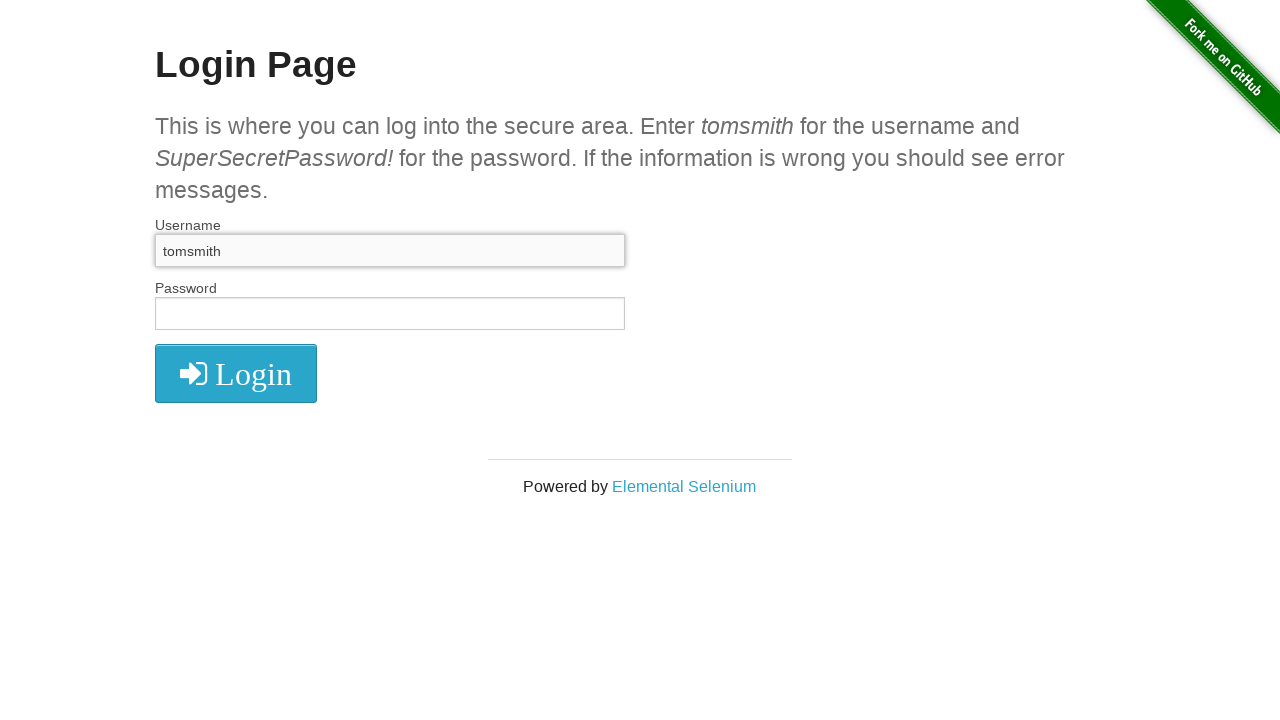

Filled password field with 'SuperSecretPassword!' on #password
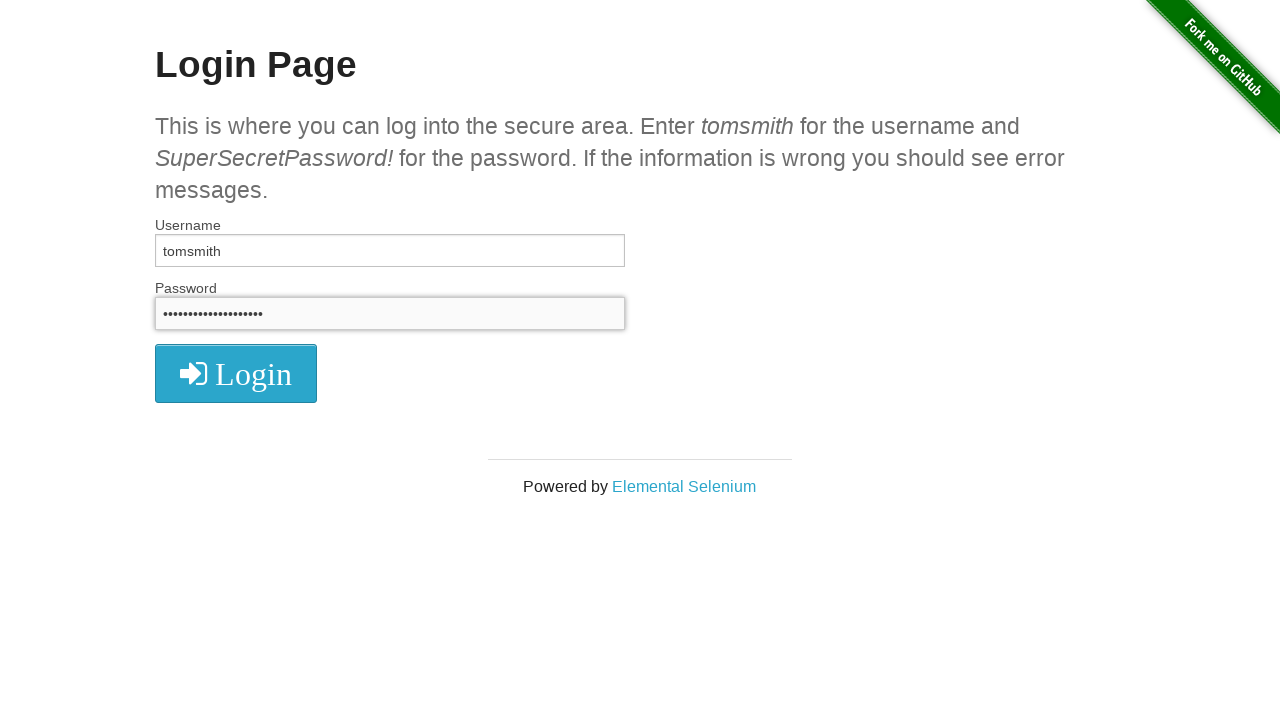

Clicked sign in button at (236, 374) on i.fa.fa-2x.fa-sign-in
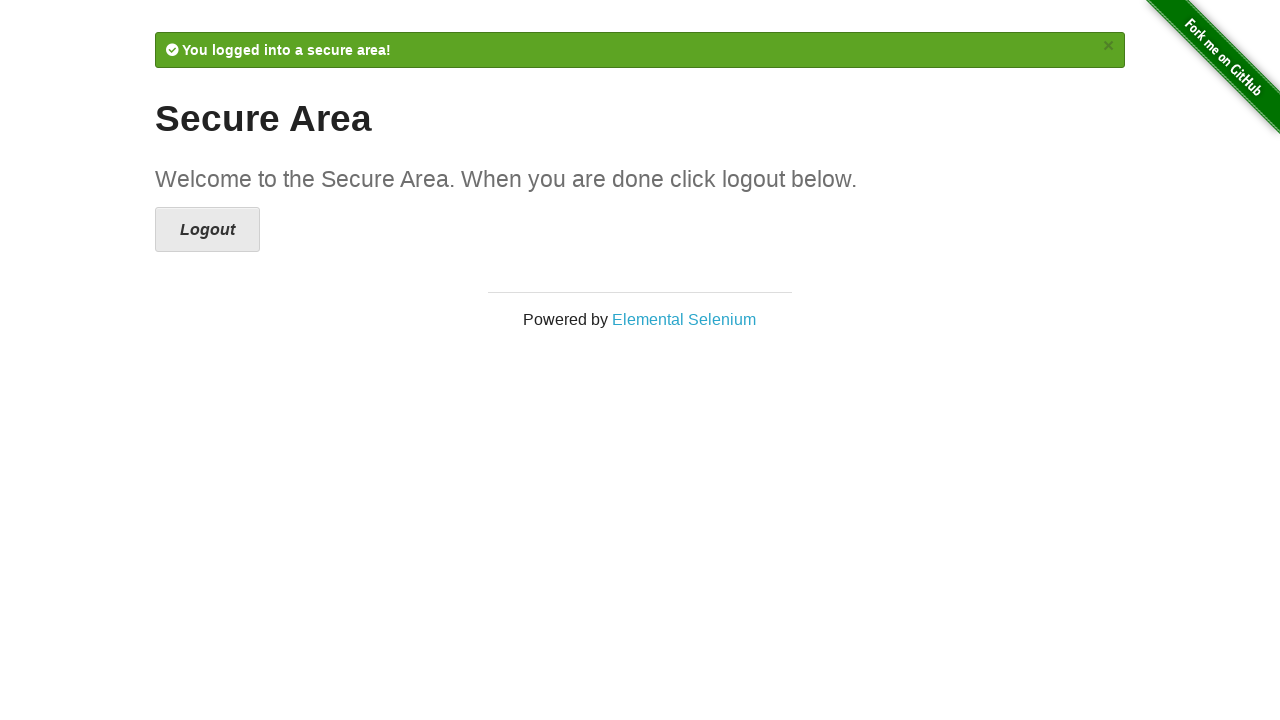

Login success message appeared
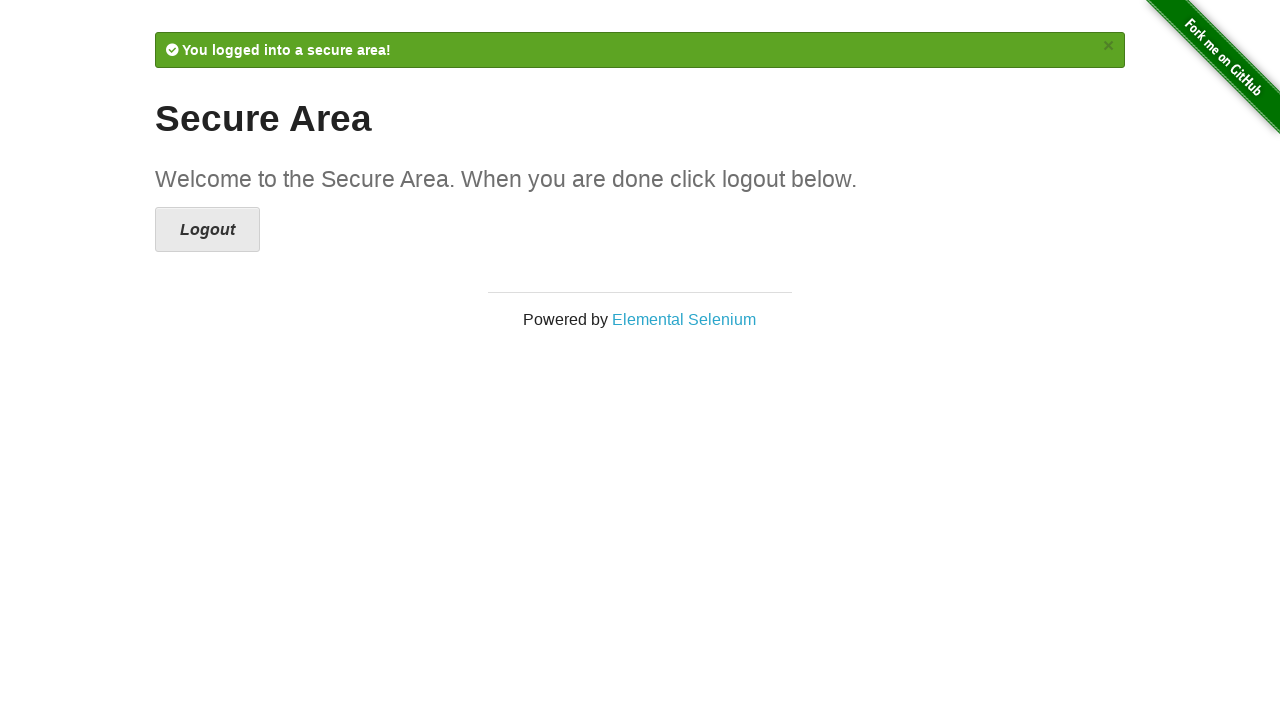

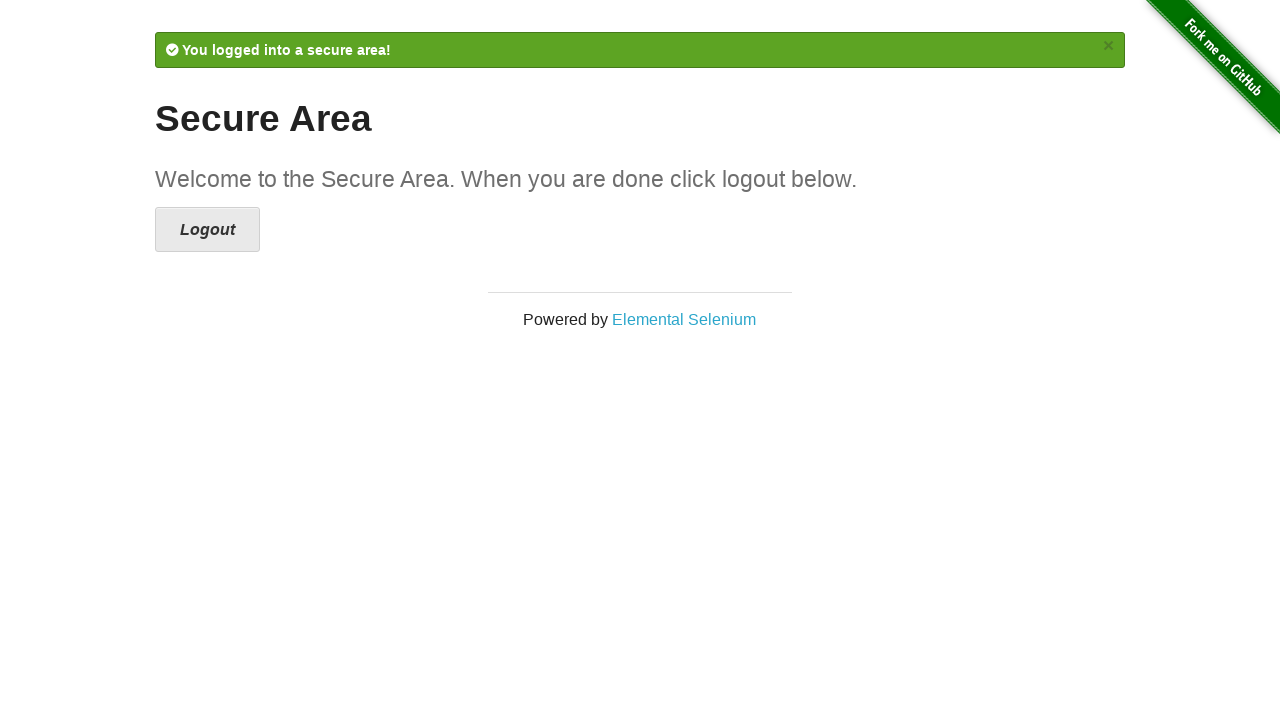